Tests explicit wait functionality by clicking a timer button and waiting for a WebDriver text element to become visible

Starting URL: http://seleniumpractise.blogspot.in/2016/08/how-to-use-explicit-wait-in-selenium.html

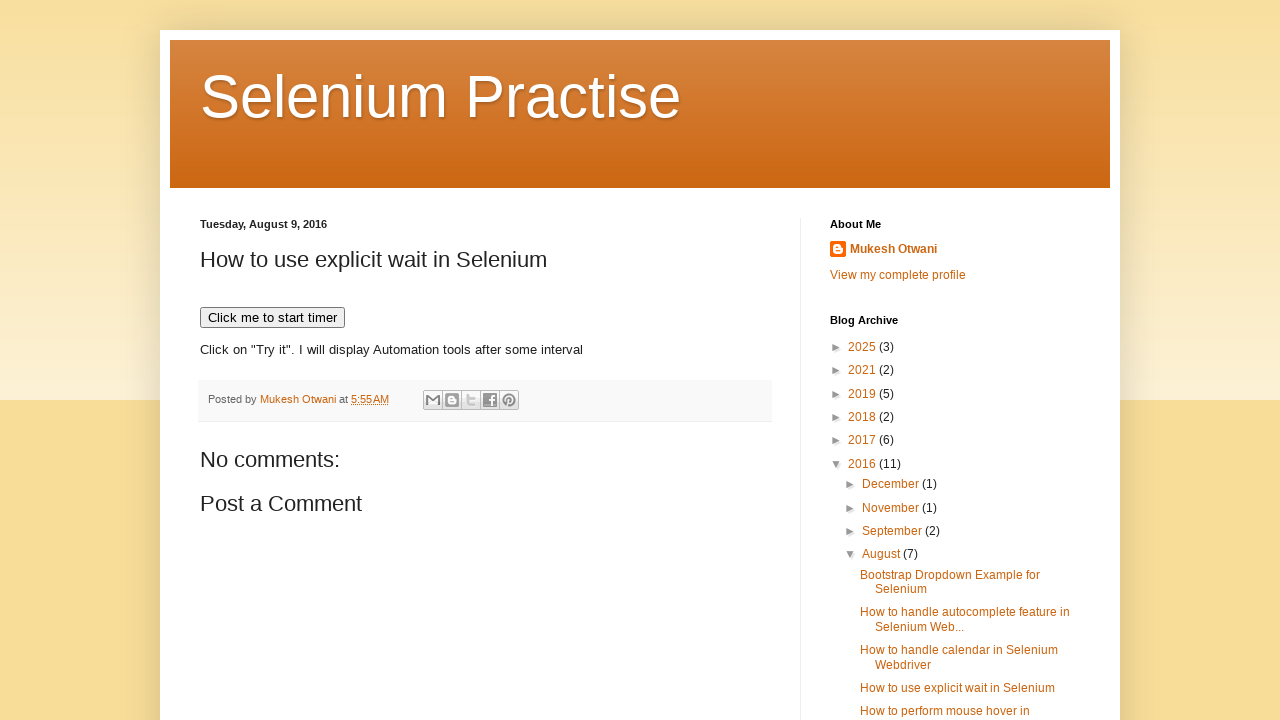

Navigated to explicit wait test page
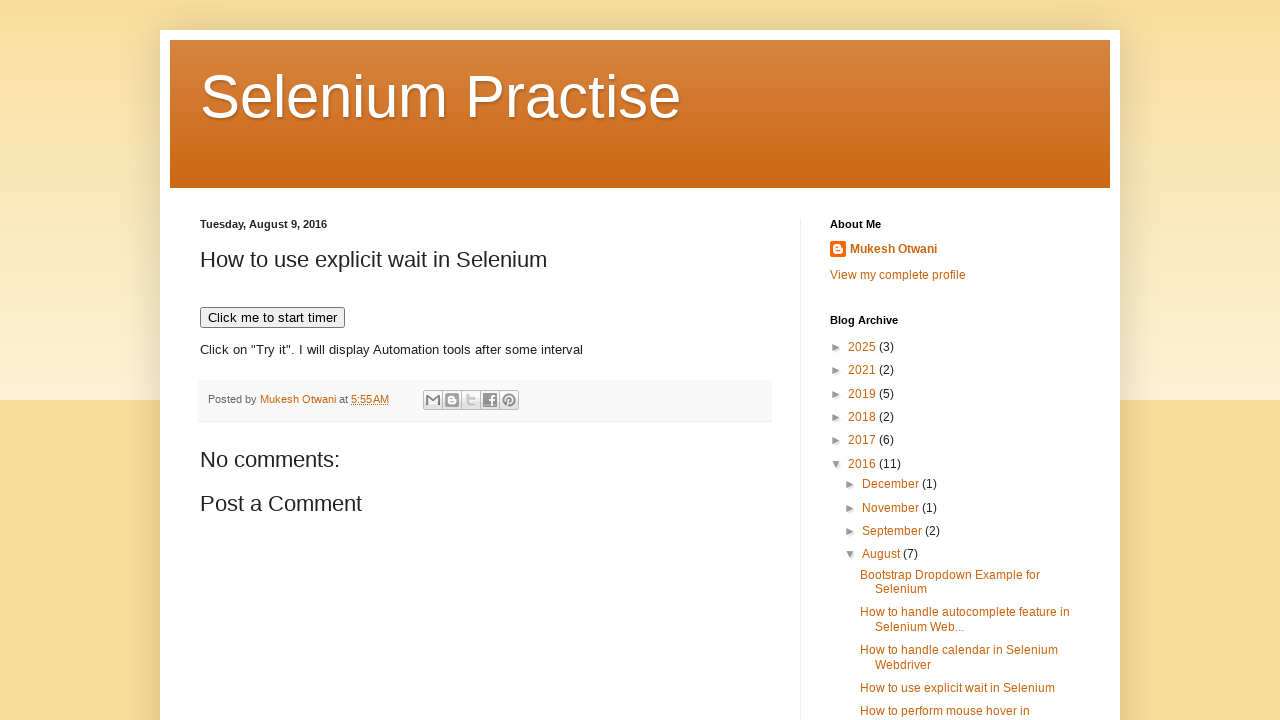

Clicked timer button to start the timer at (272, 318) on xpath=//button[text()='Click me to start timer']
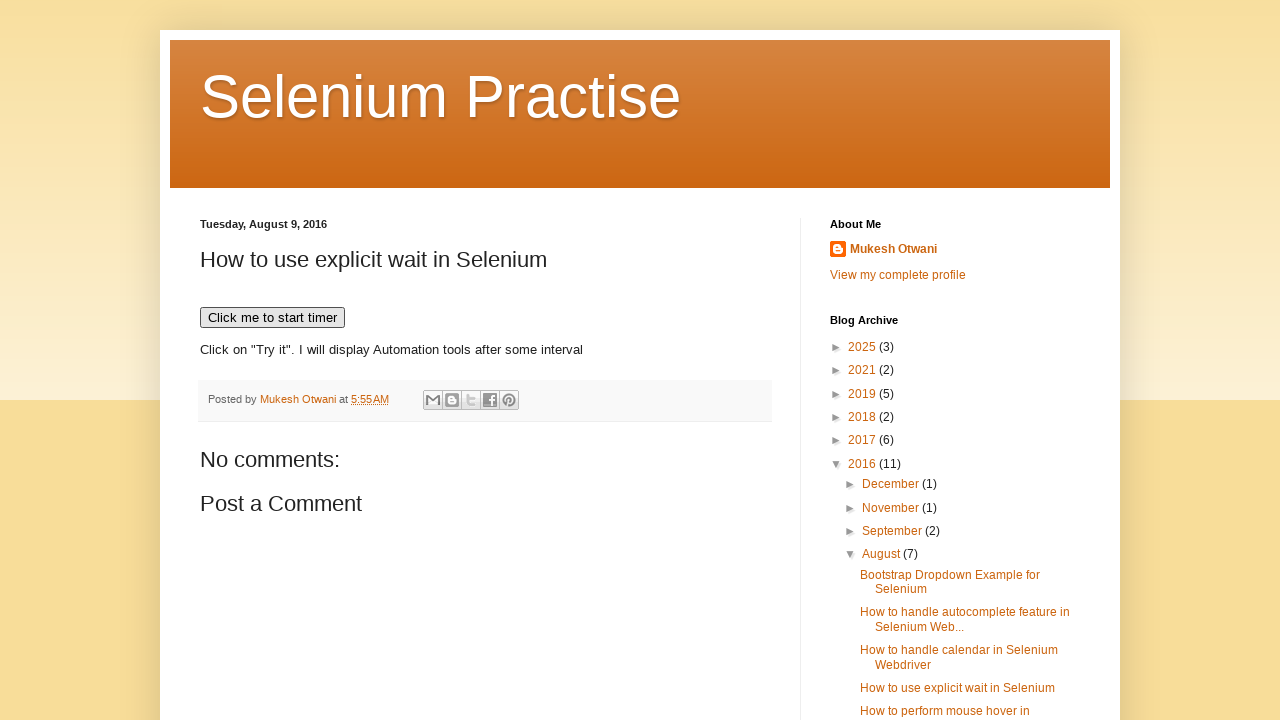

WebDriver text element became visible after explicit wait
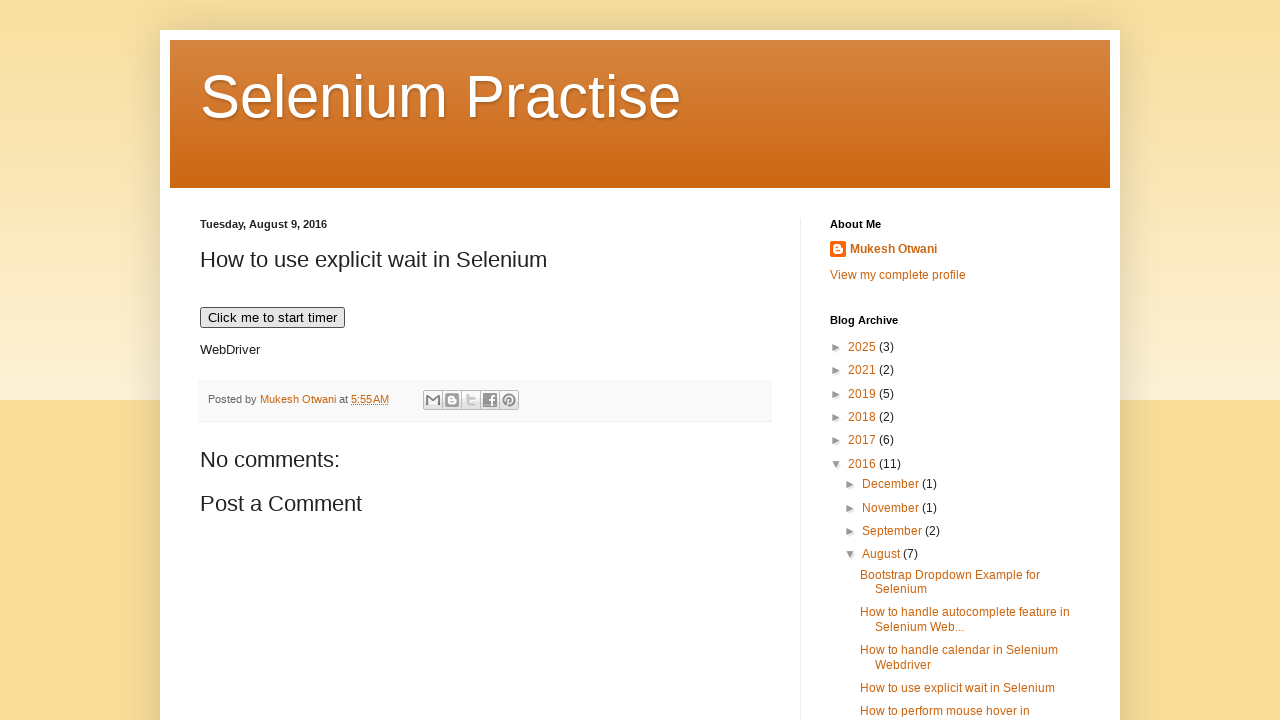

Verified that WebDriver element is visible
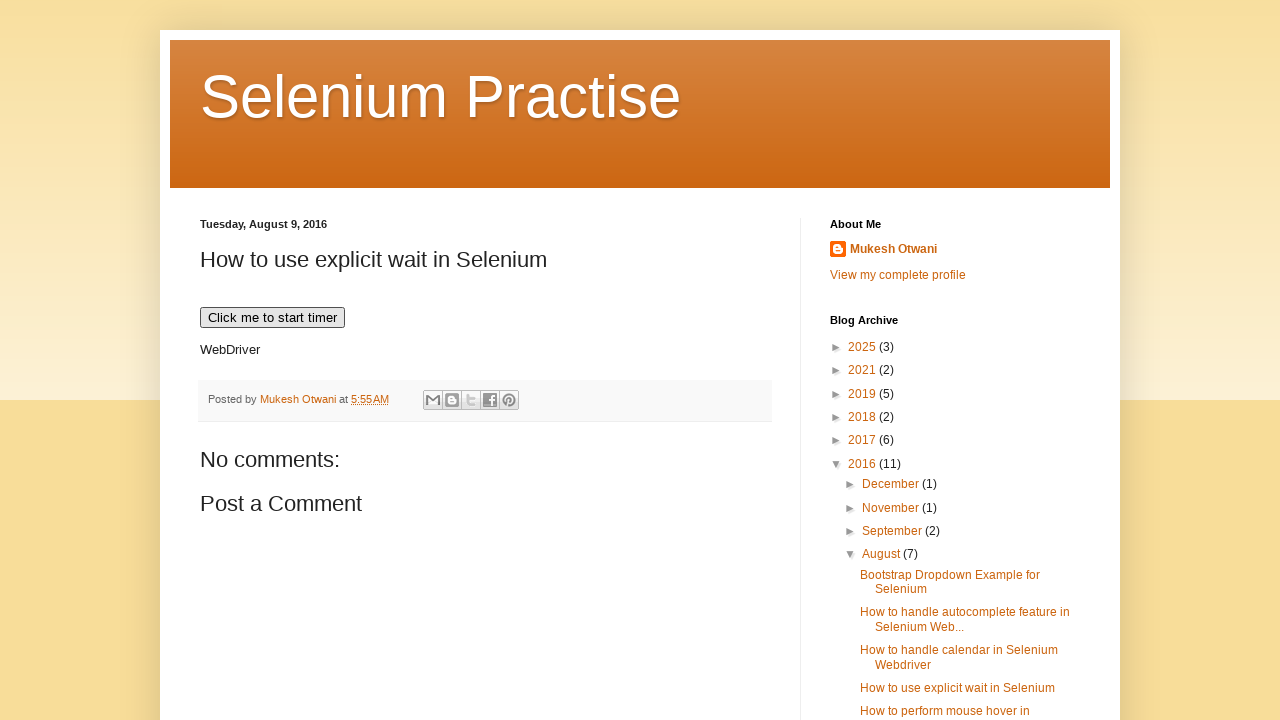

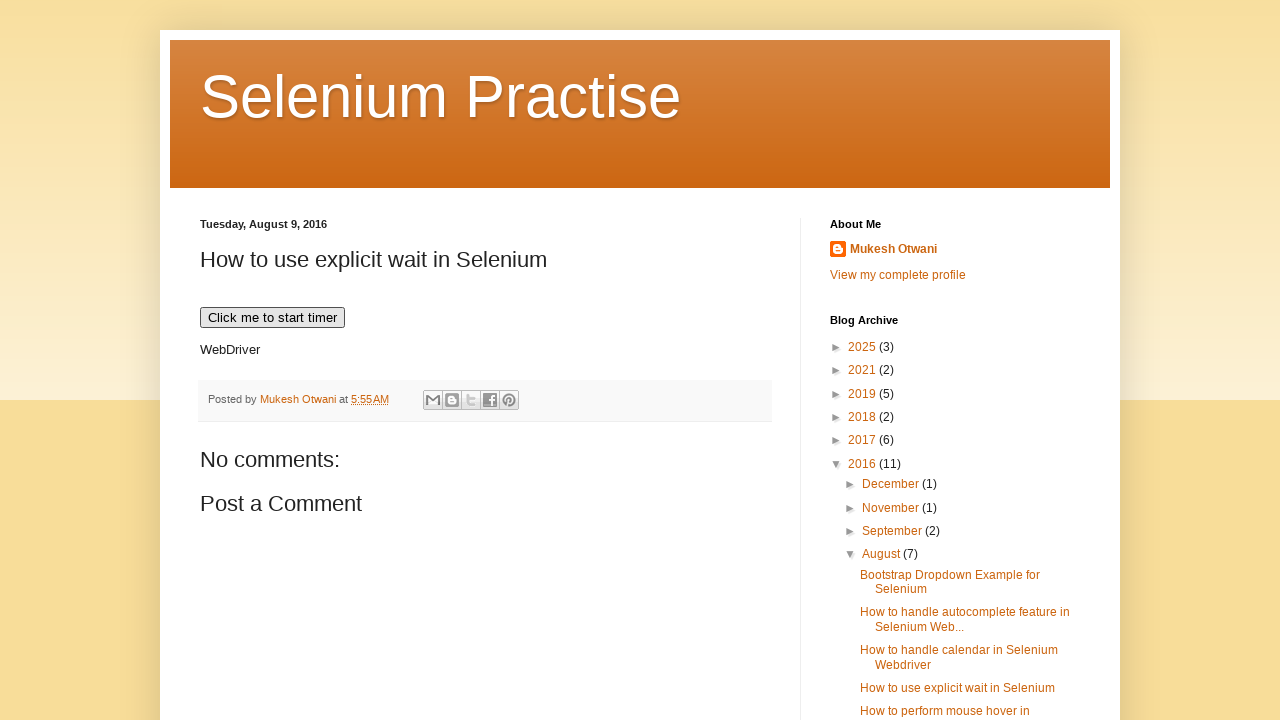